Tests handling of iframes by switching to a frame and entering text into an input field within the frame

Starting URL: http://demo.automationtesting.in/Frames.html

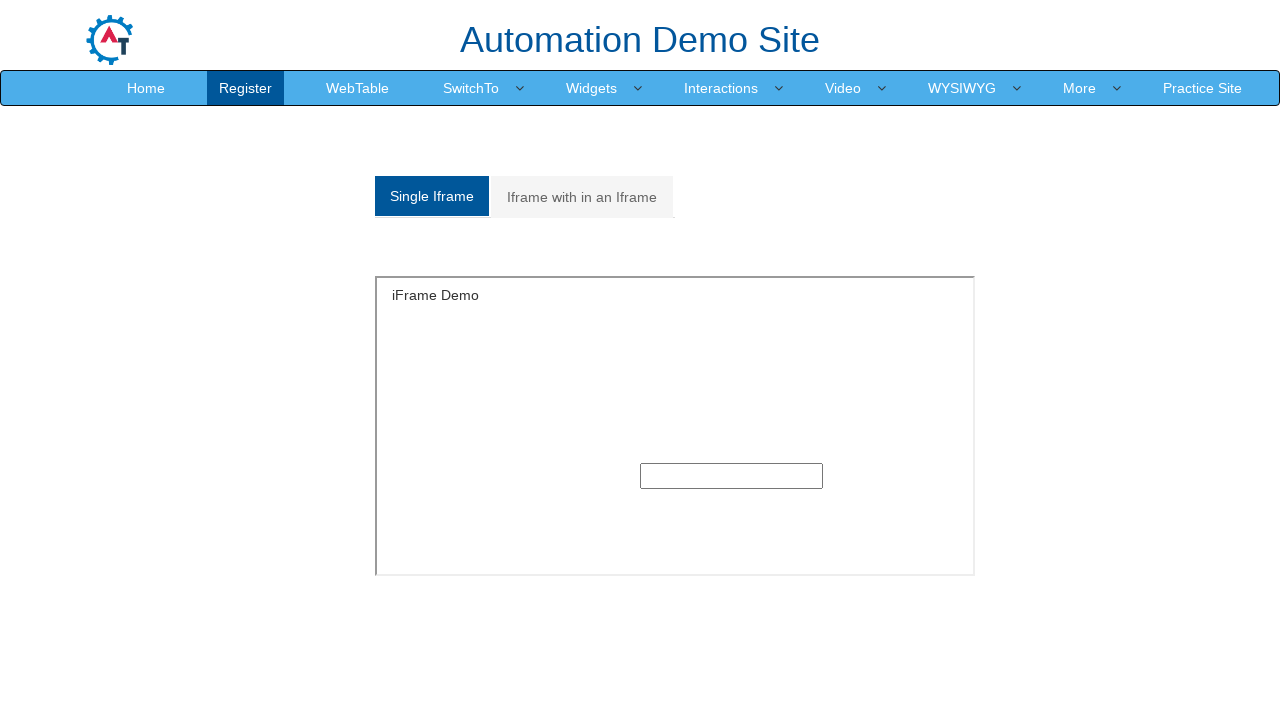

Located iframe with src='SingleFrame.html'
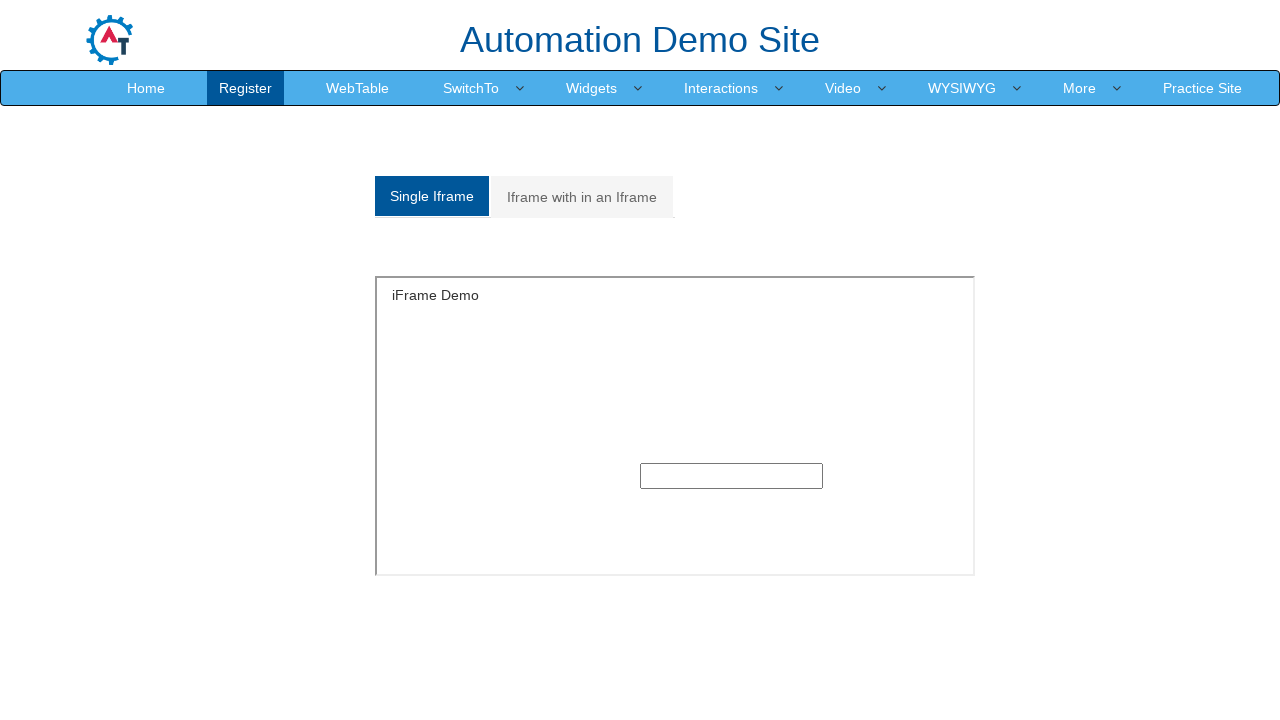

Filled text input field within iframe with 'HelloFrame' on iframe[src='SingleFrame.html'] >> internal:control=enter-frame >> input[type='te
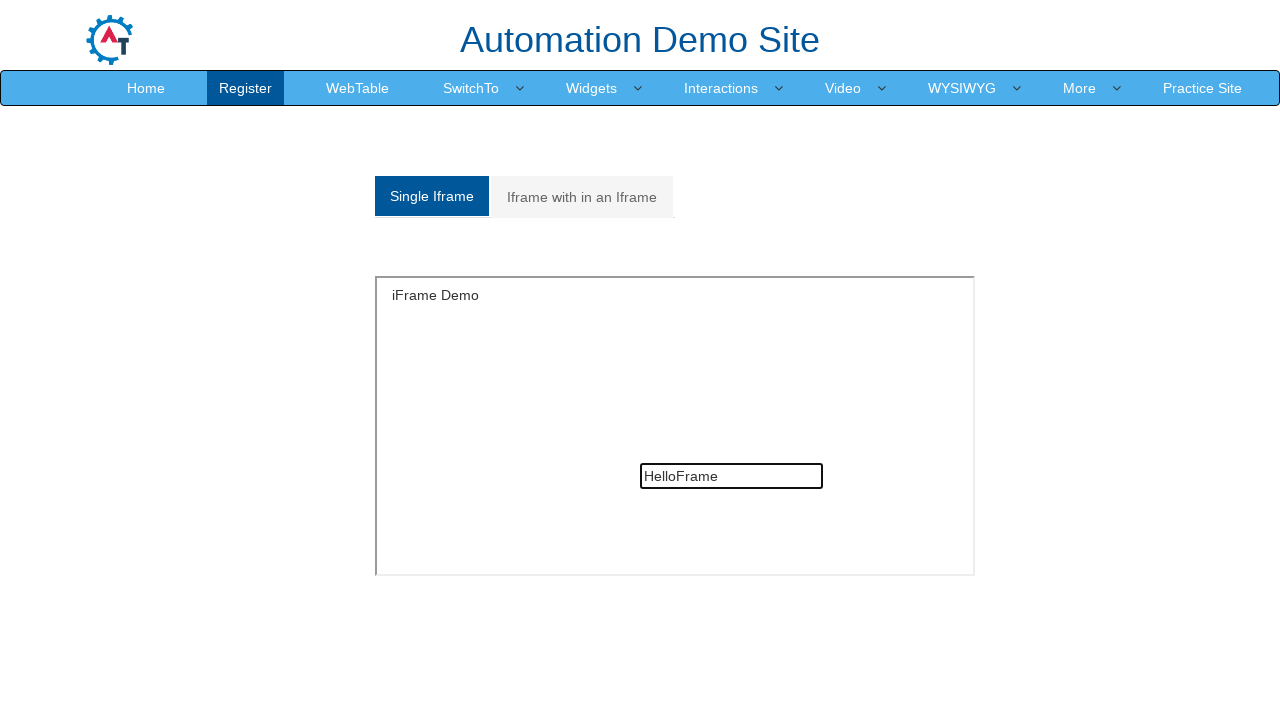

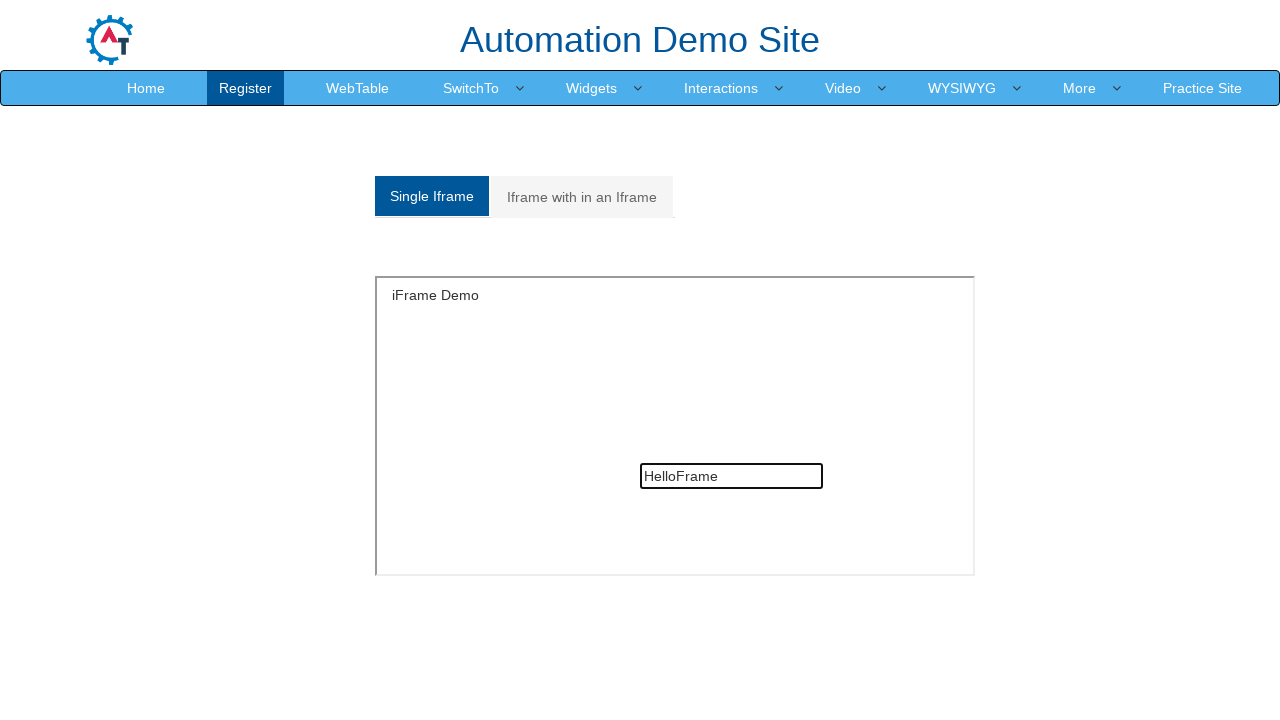